Tests drag and drop functionality by dragging an element from one container to another

Starting URL: https://leafground.com/drag.xhtml

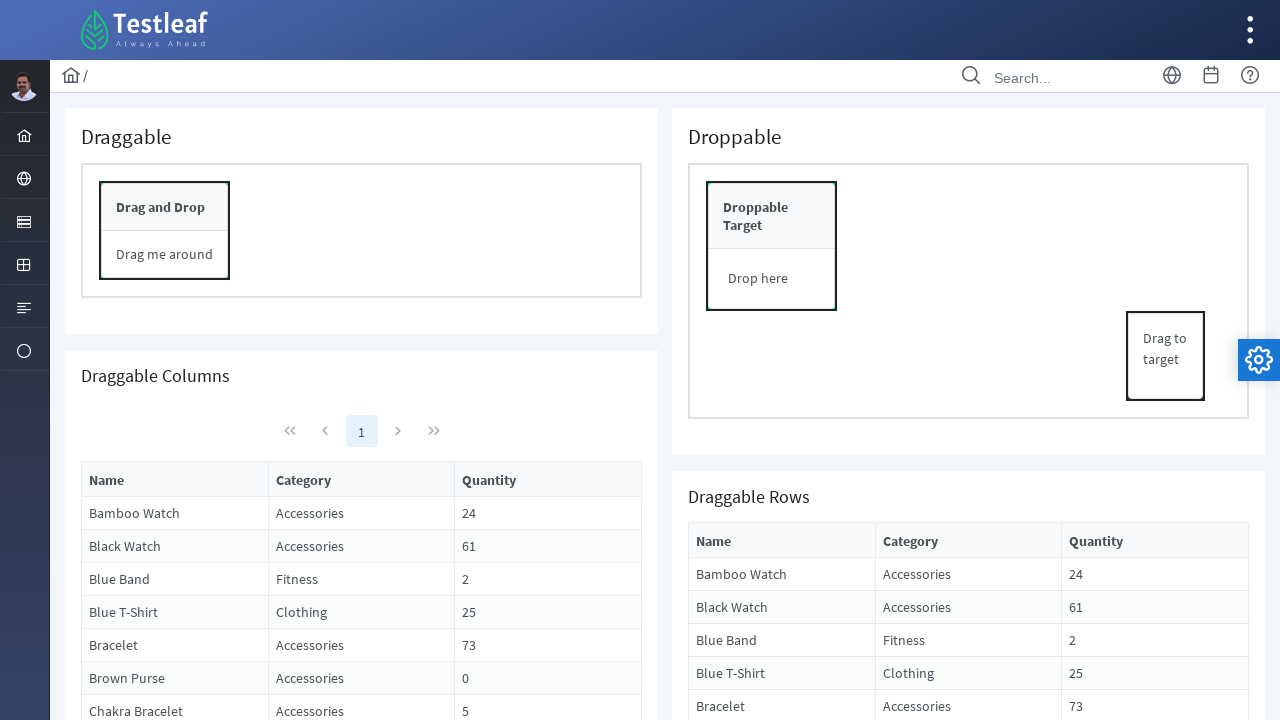

Navigated to drag and drop test page
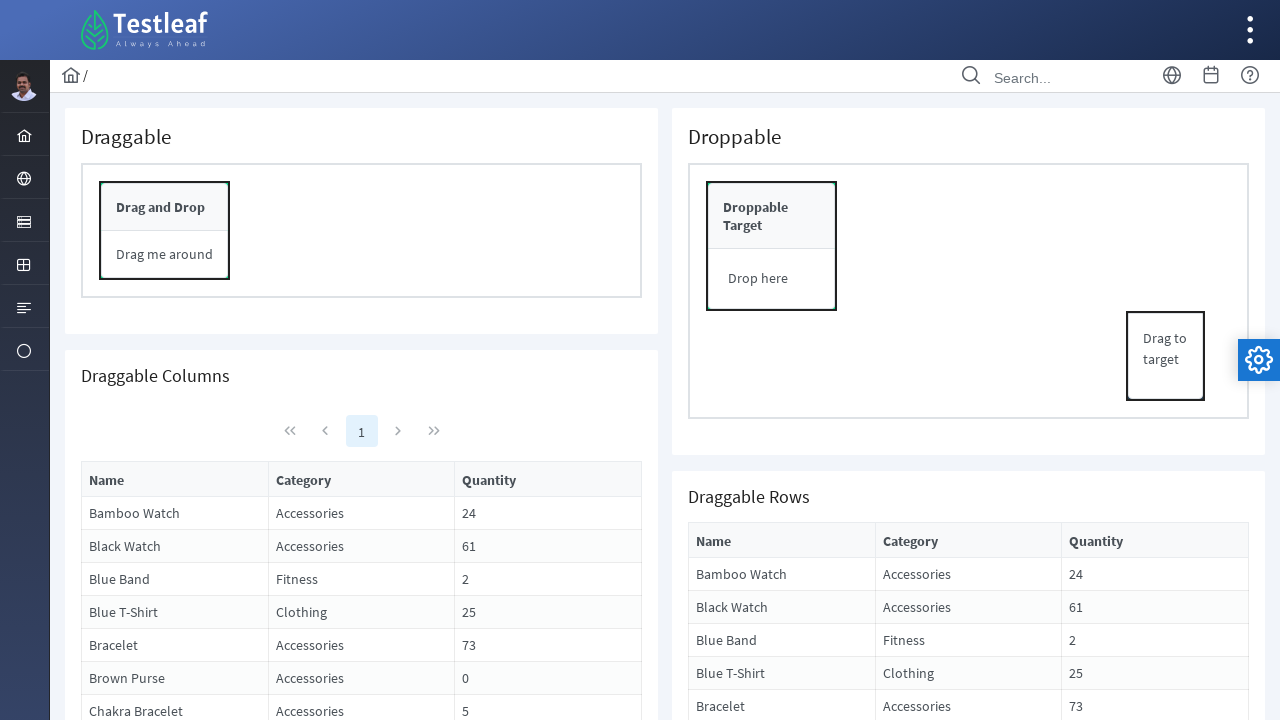

Located source drag element
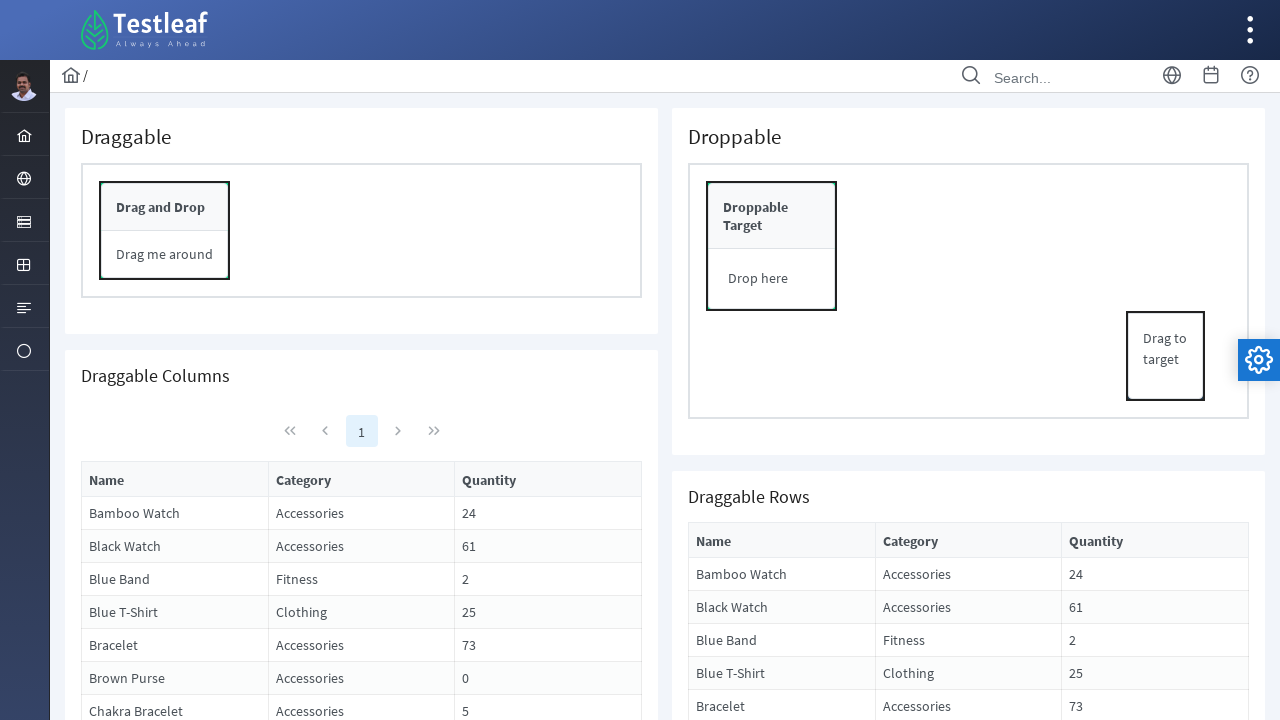

Located target drop element
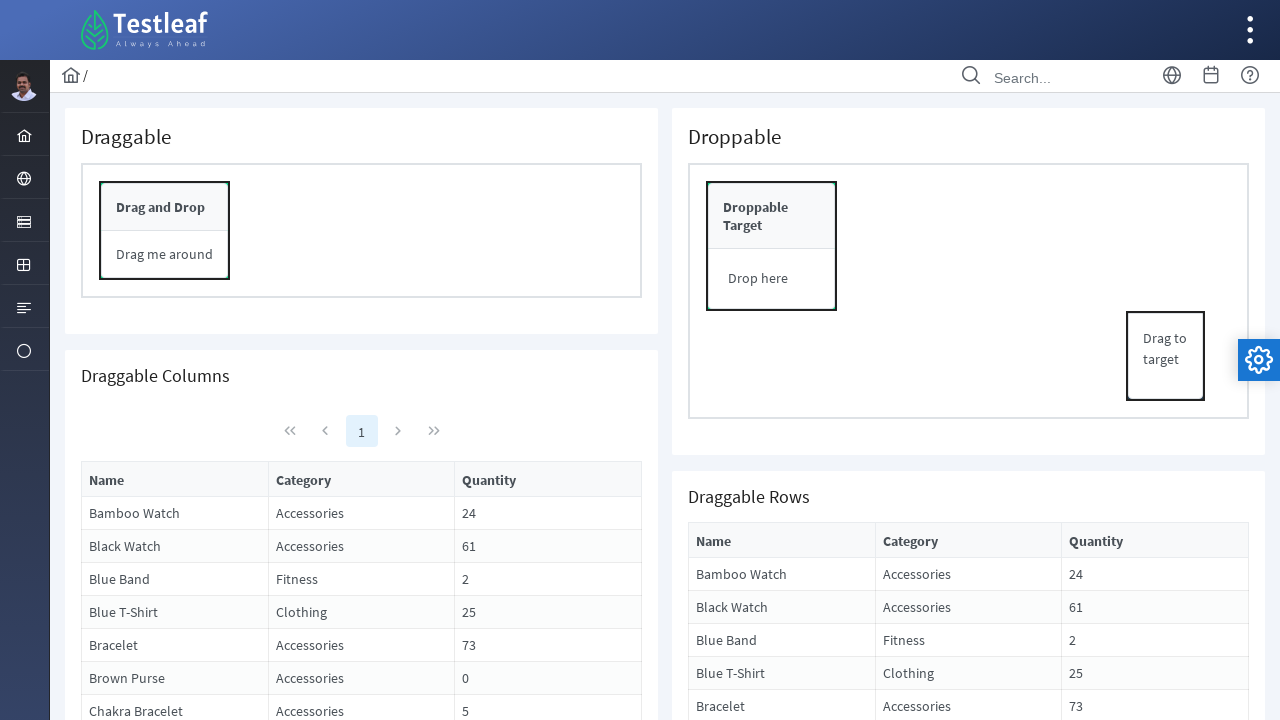

Dragged element from source container to target container at (772, 216)
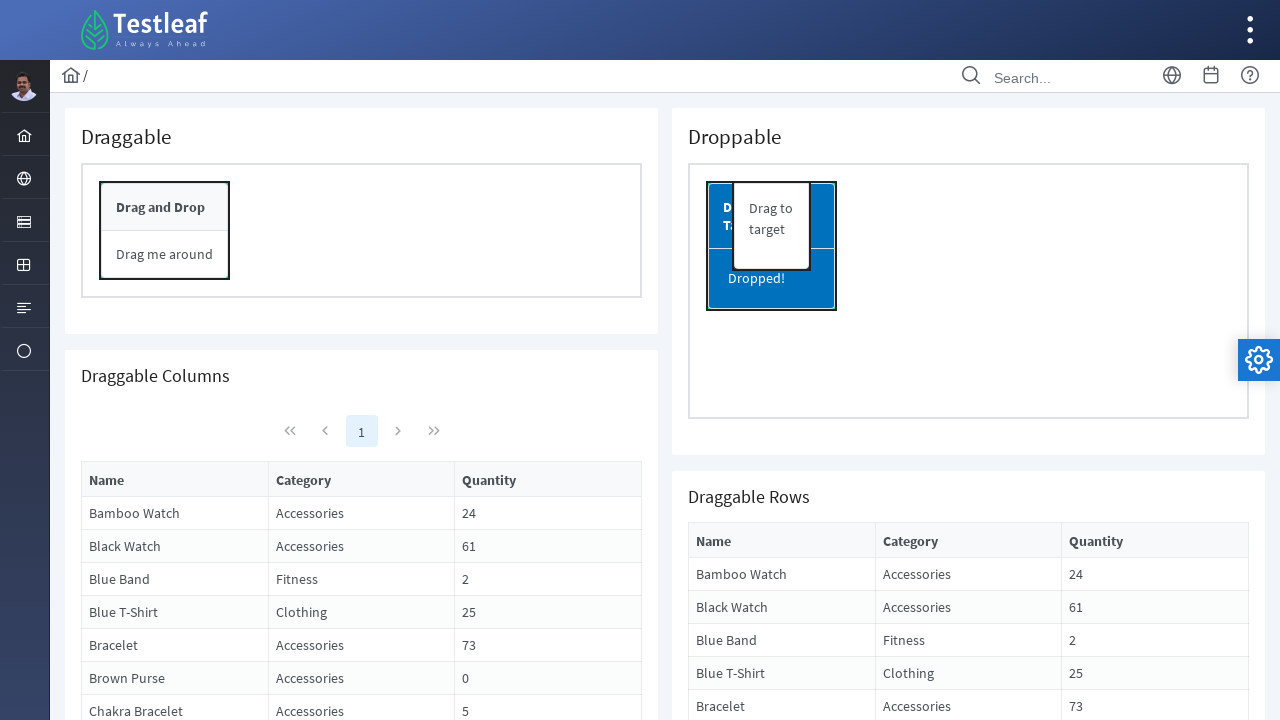

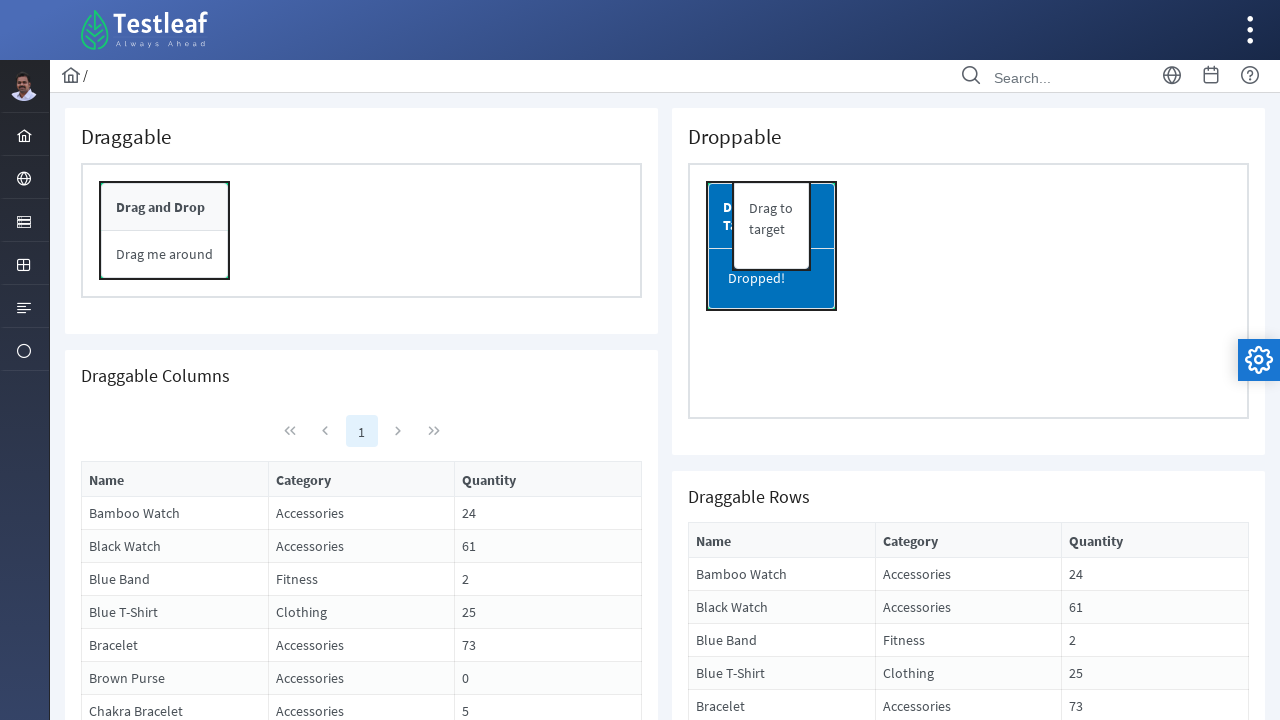